Tests a form that requires reading an attribute value from an image, calculating a mathematical result, filling an input field, checking a checkbox, selecting a radio button, and submitting the form

Starting URL: http://suninjuly.github.io/get_attribute.html

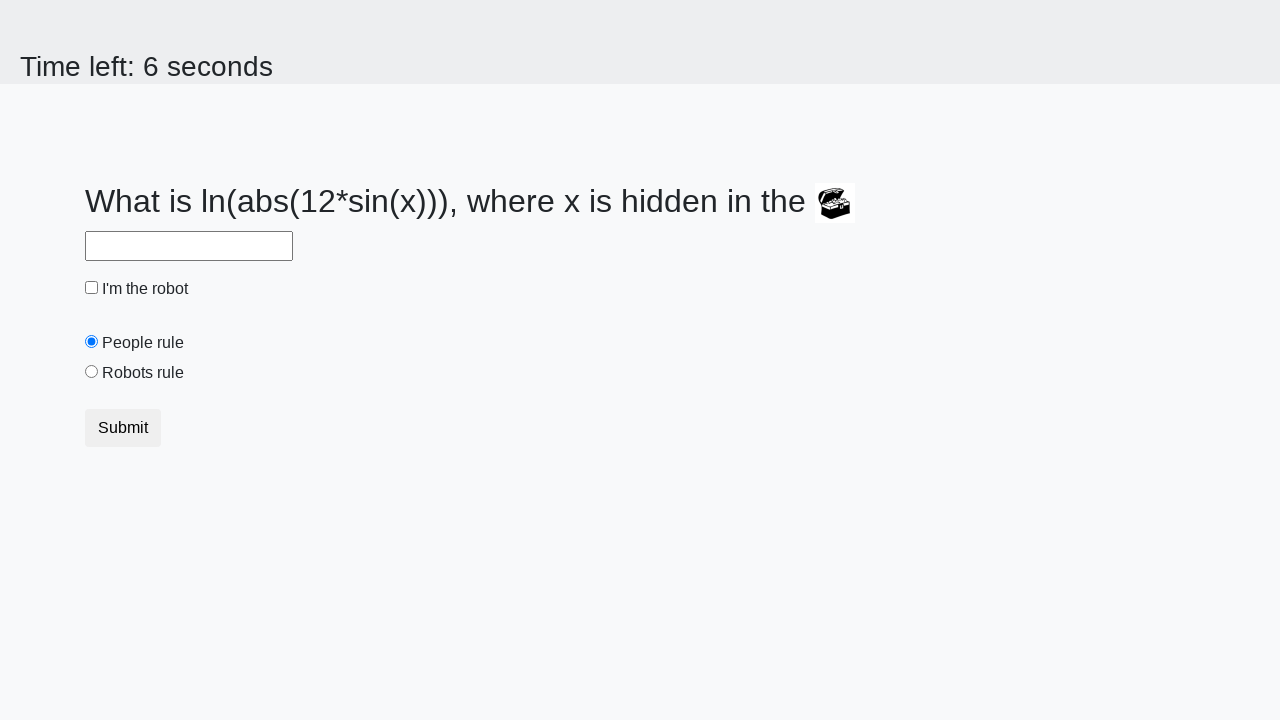

Located treasure image element
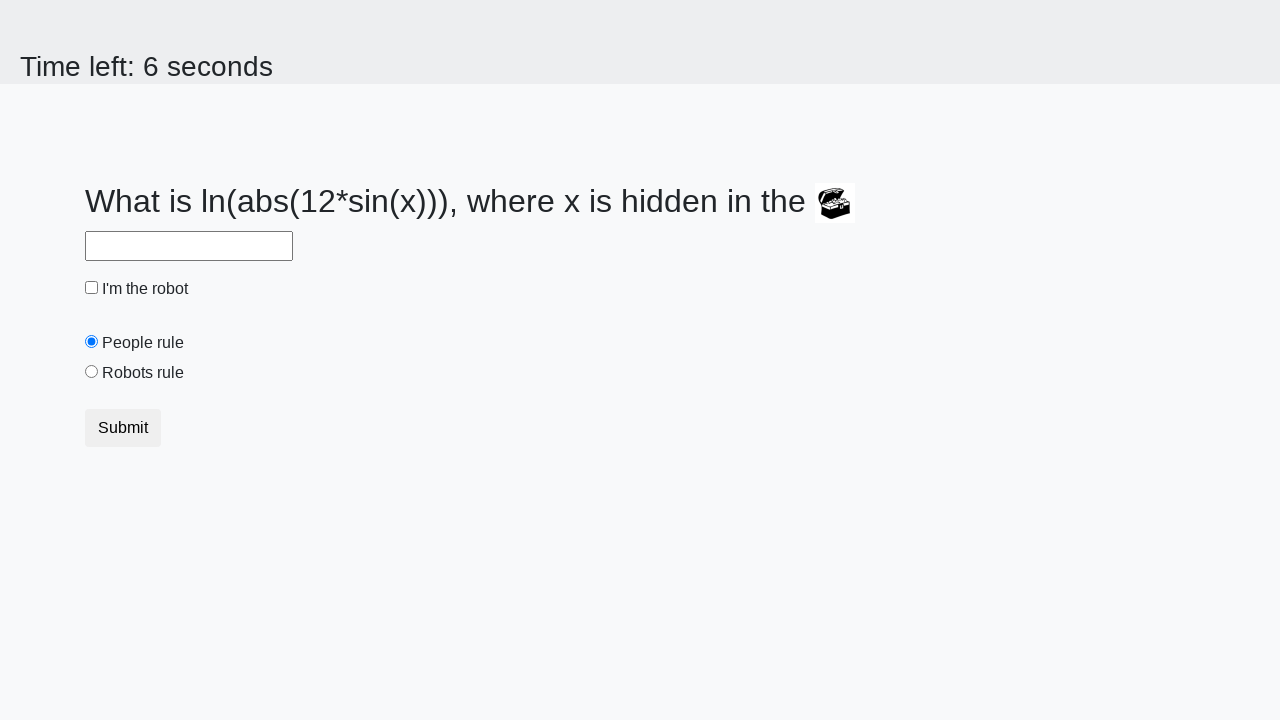

Retrieved valuex attribute from treasure image: 13
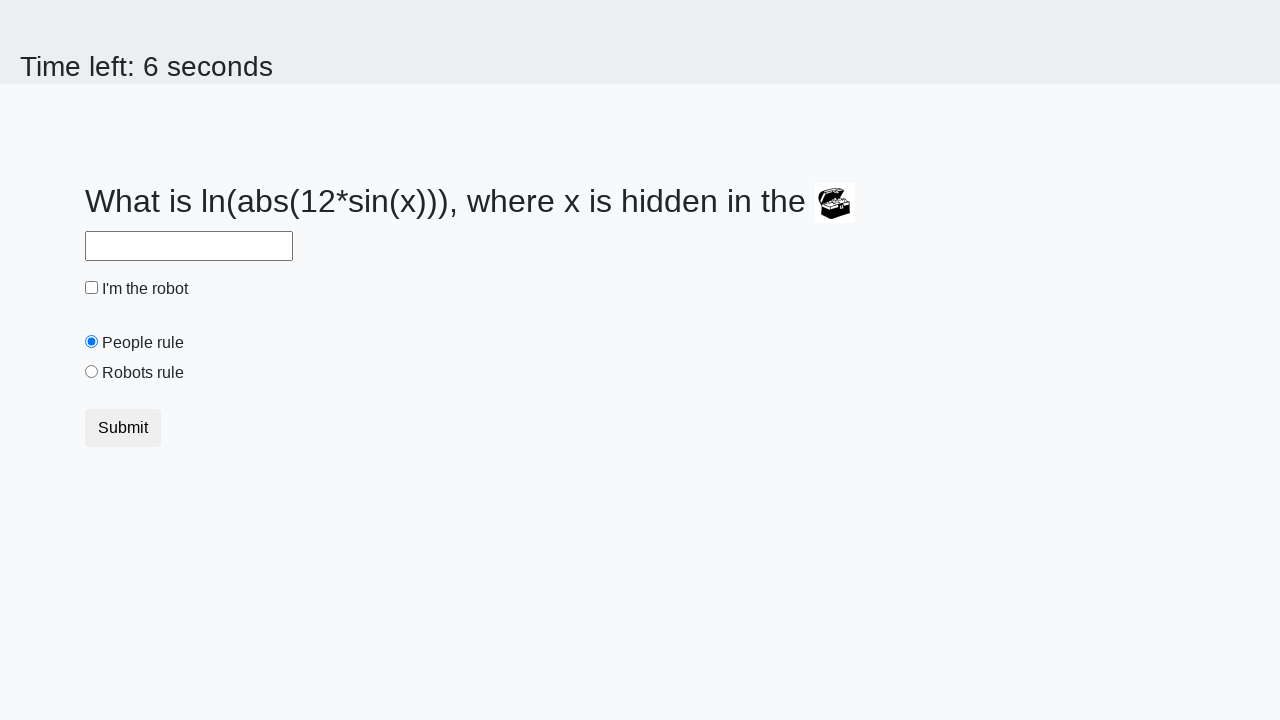

Calculated answer using formula: 1.6178037097490152
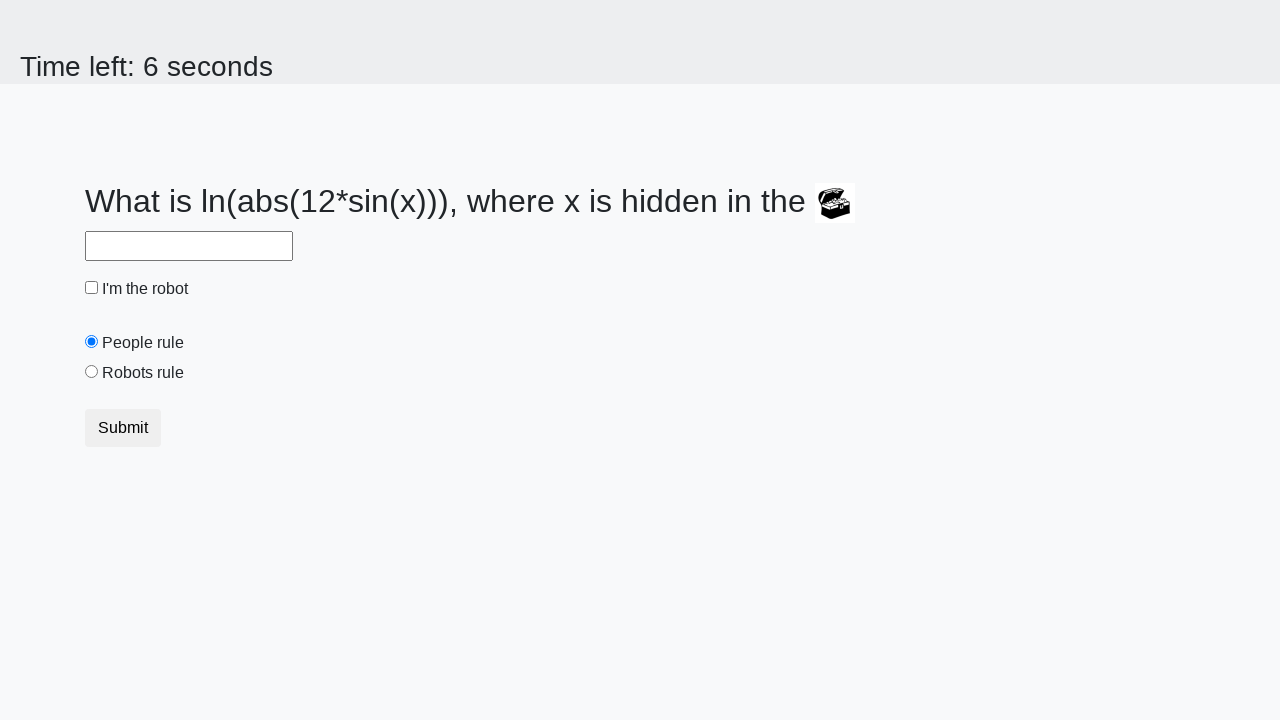

Filled answer field with calculated value: 1.6178037097490152 on input#answer
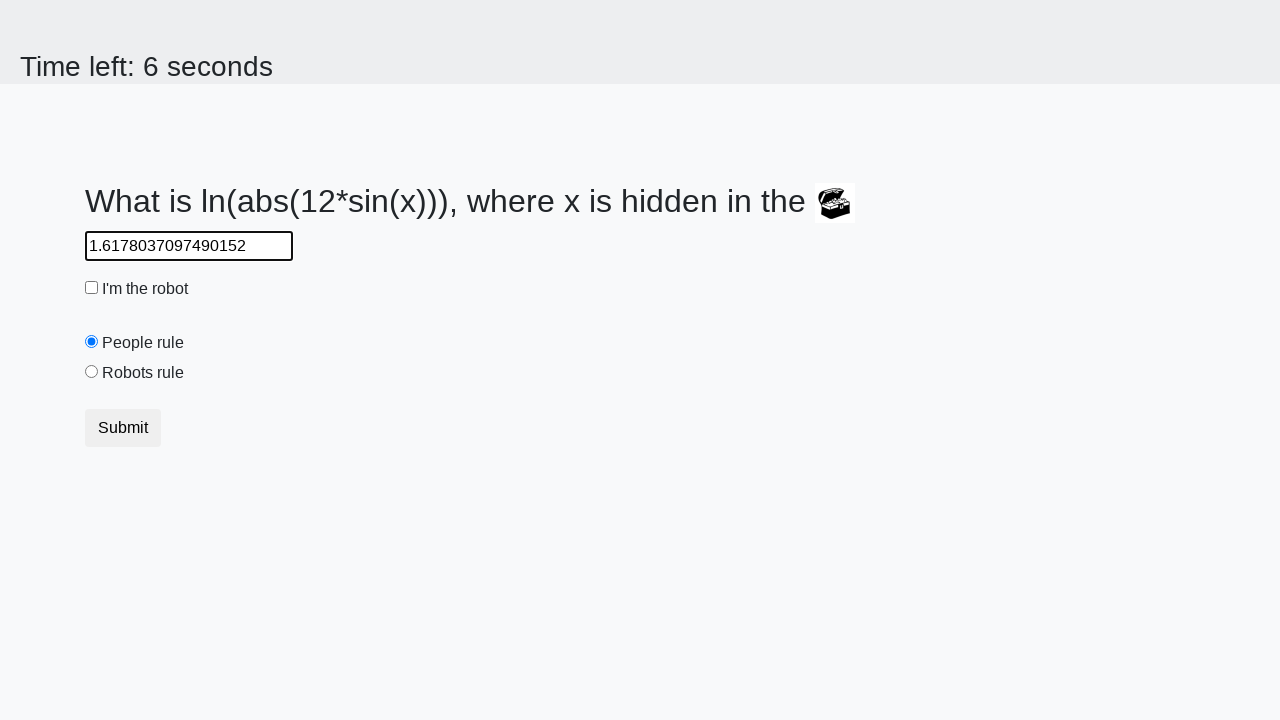

Checked the robot checkbox at (92, 288) on input#robotCheckbox
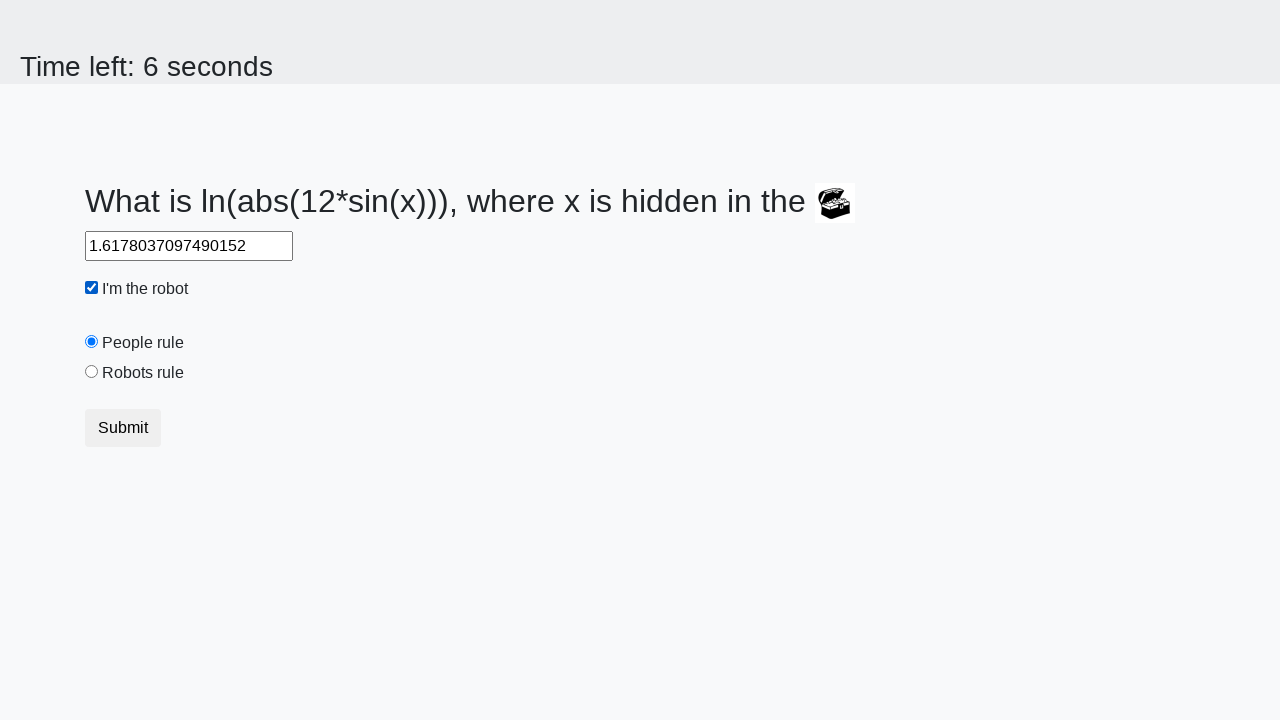

Selected robotsRule radio button at (92, 372) on [id='robotsRule']
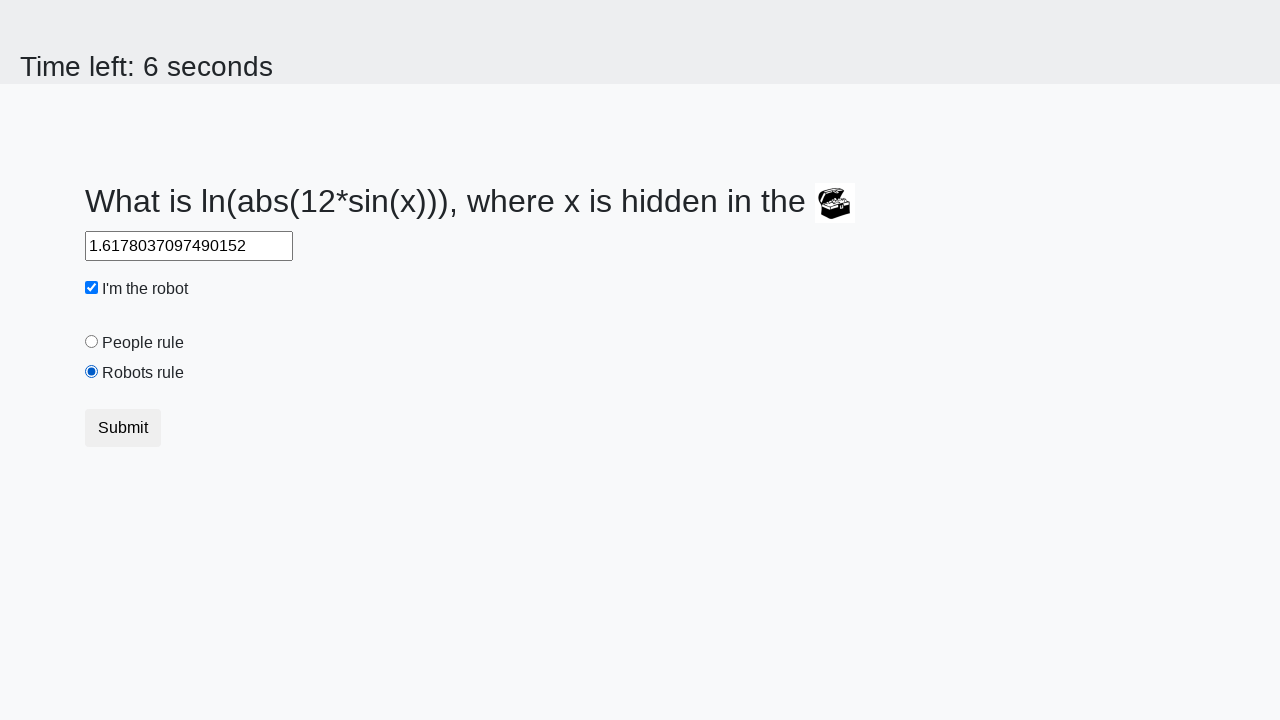

Clicked submit button at (123, 428) on button.btn.btn-default
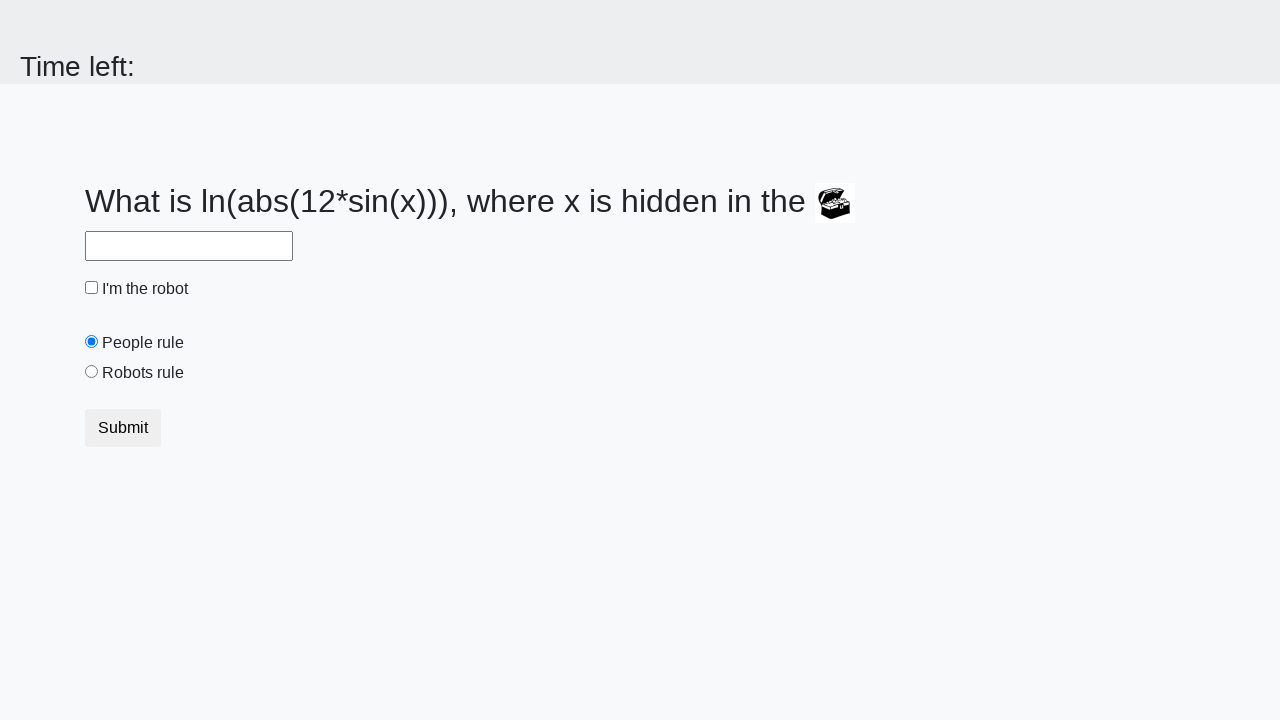

Waited 2 seconds for form submission to complete
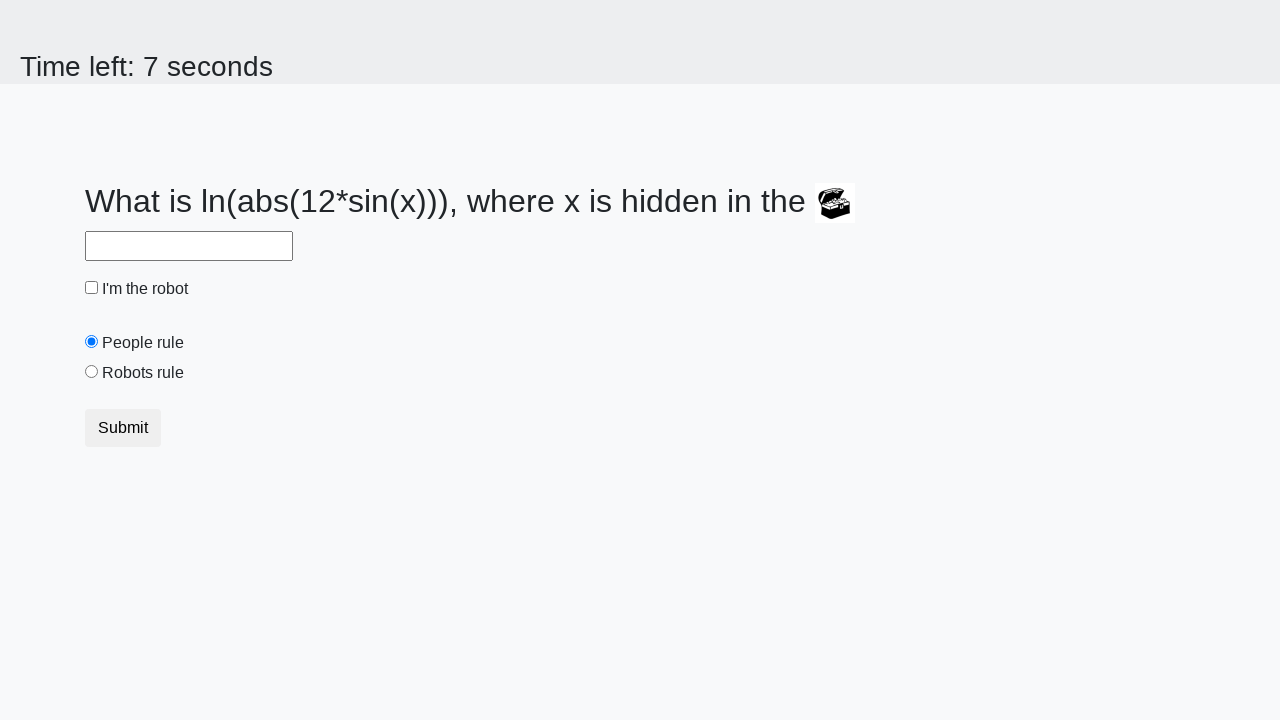

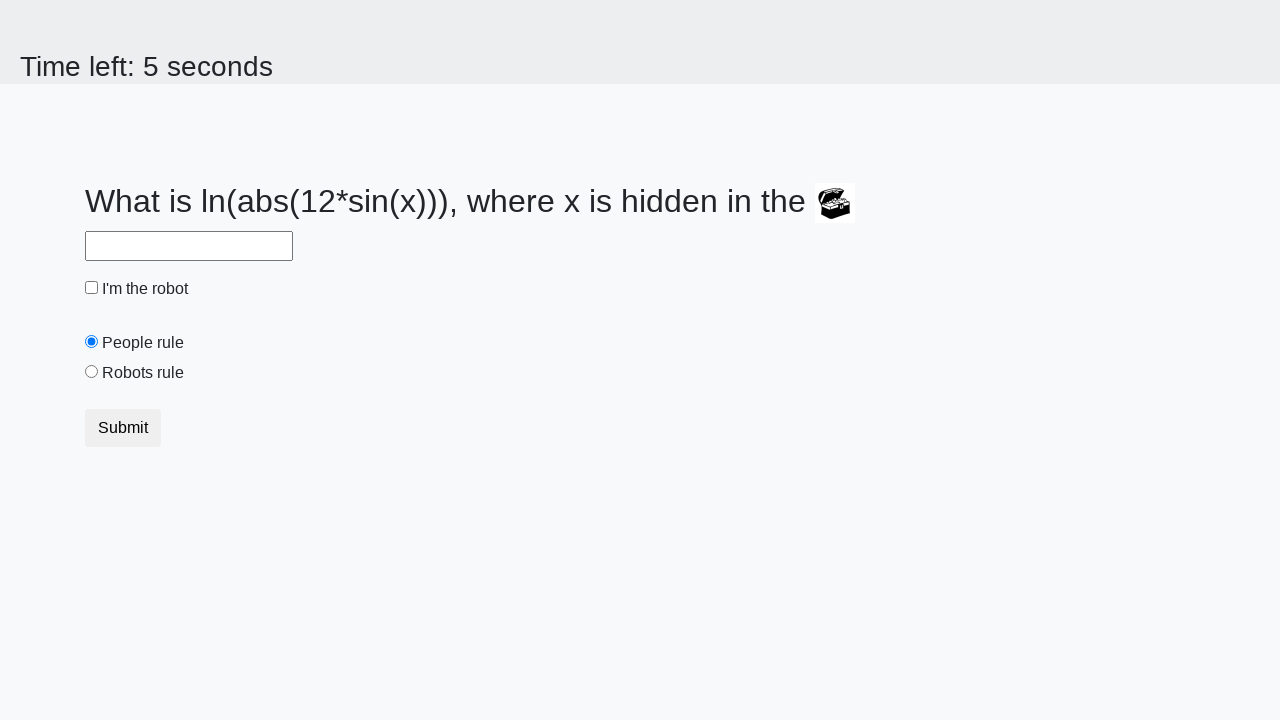